Tests a math puzzle page by reading a value, calculating a mathematical formula (log of absolute value of 12 times sine of the input), filling in the answer, checking required checkboxes, and submitting the form.

Starting URL: https://suninjuly.github.io/math.html

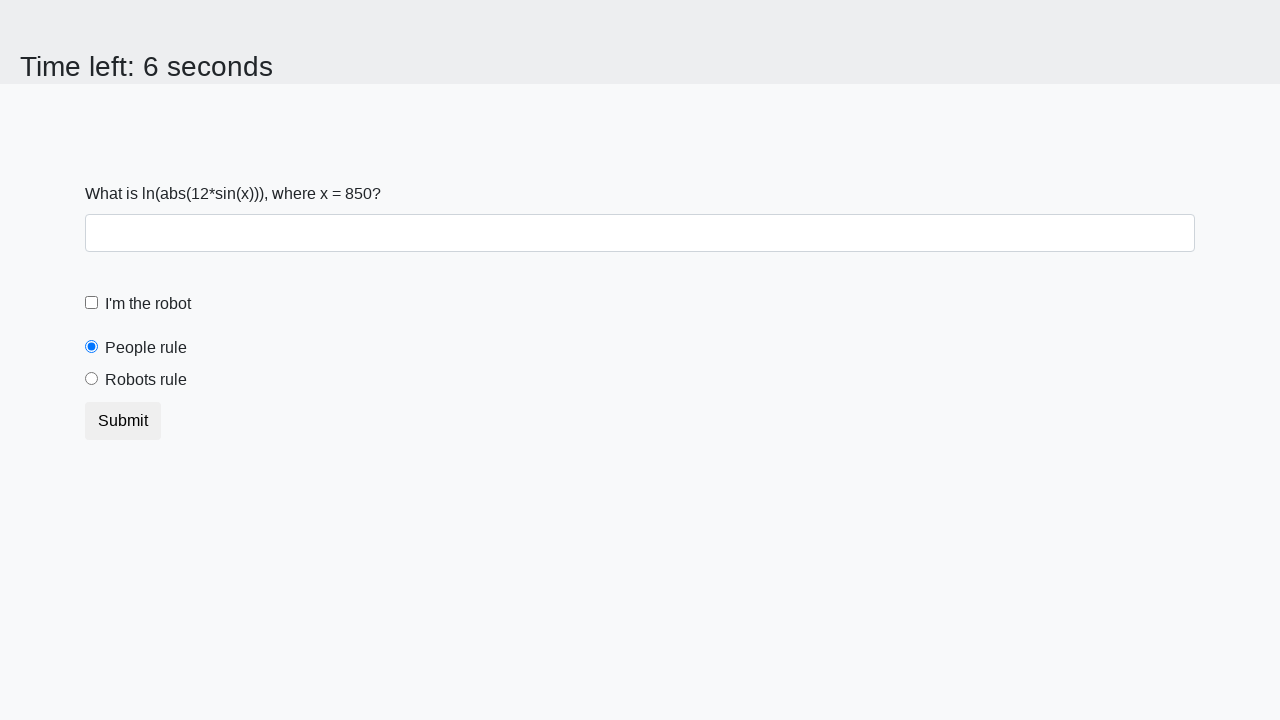

Read the x value from the input element
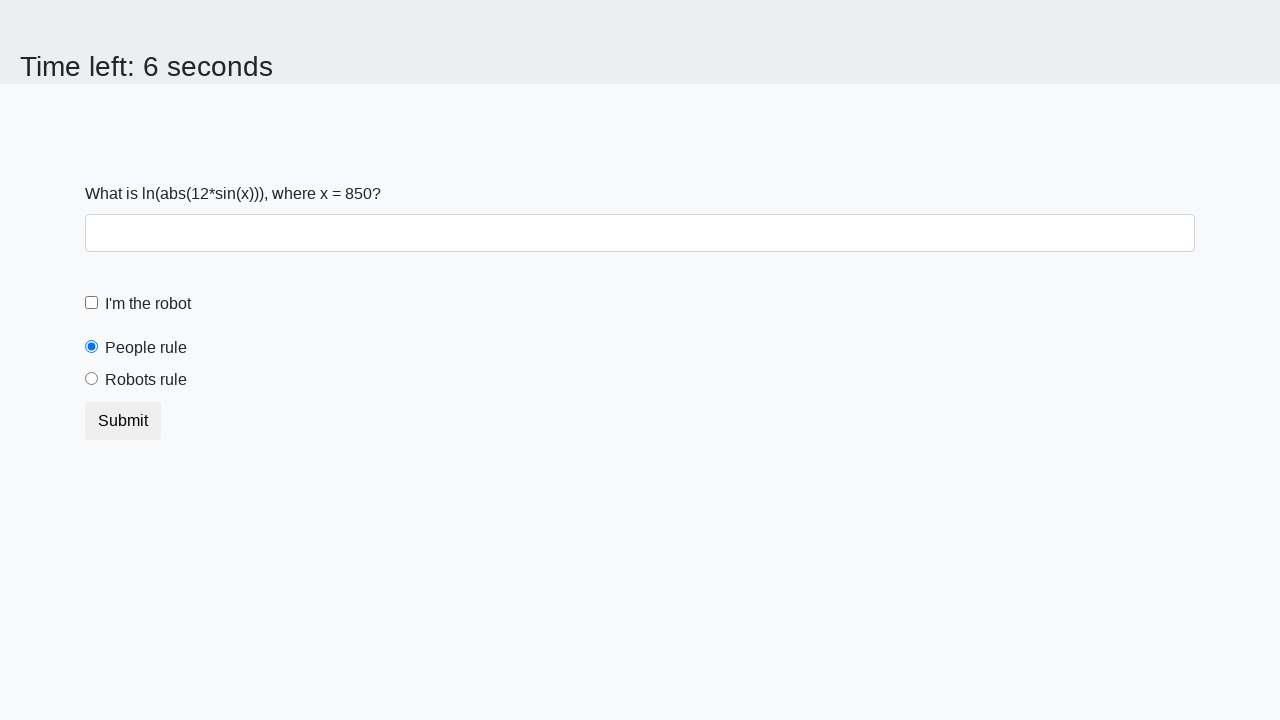

Calculated the formula result: log(abs(12 * sin(x)))
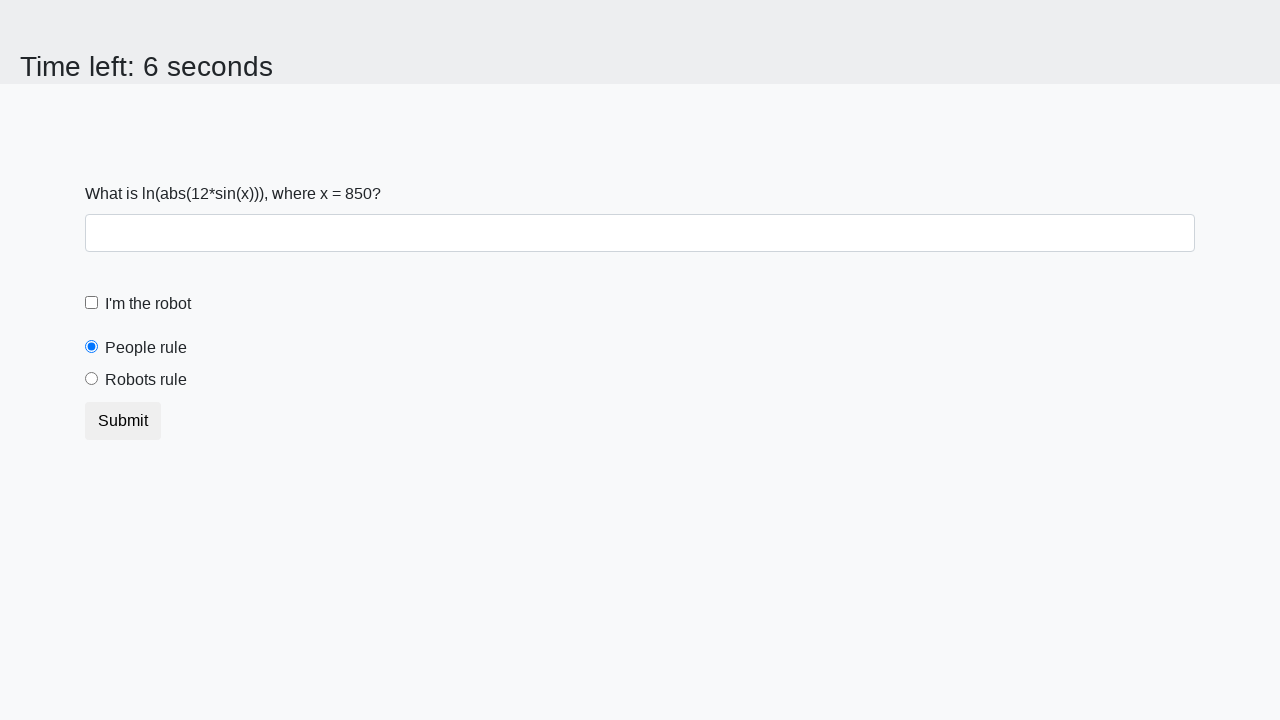

Filled the answer field with the calculated value on #answer
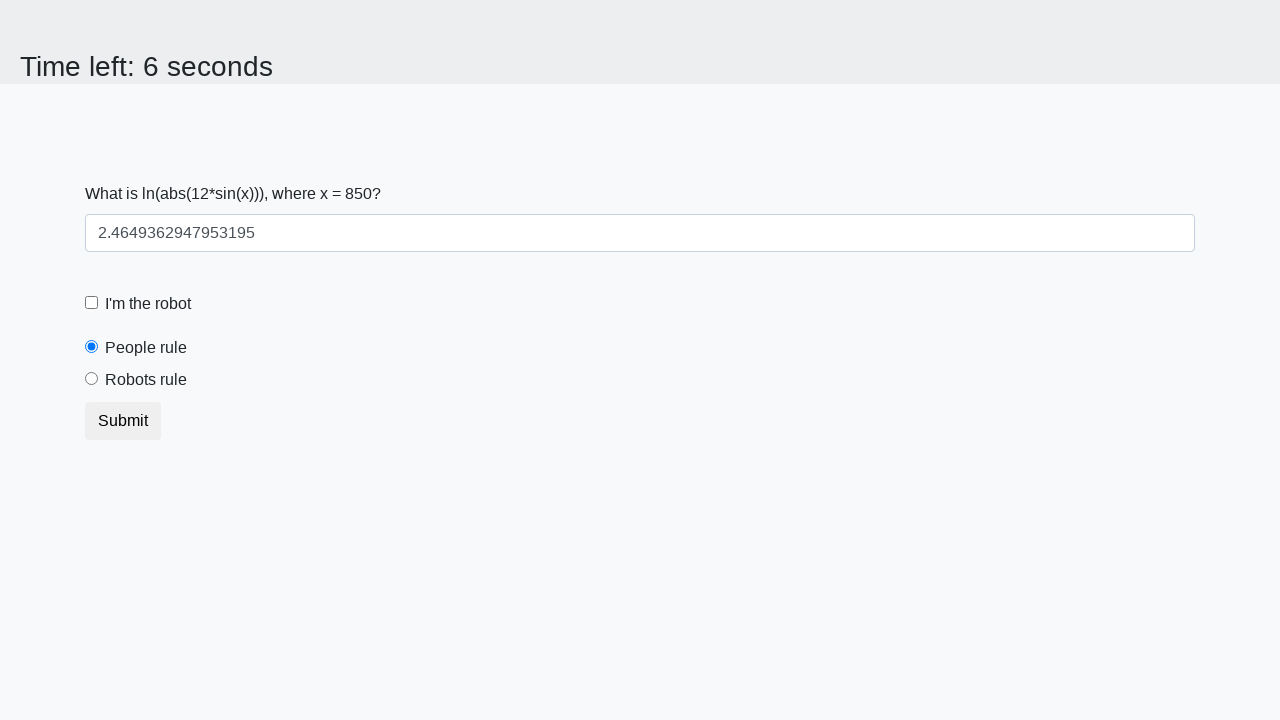

Checked the robot checkbox at (92, 303) on #robotCheckbox
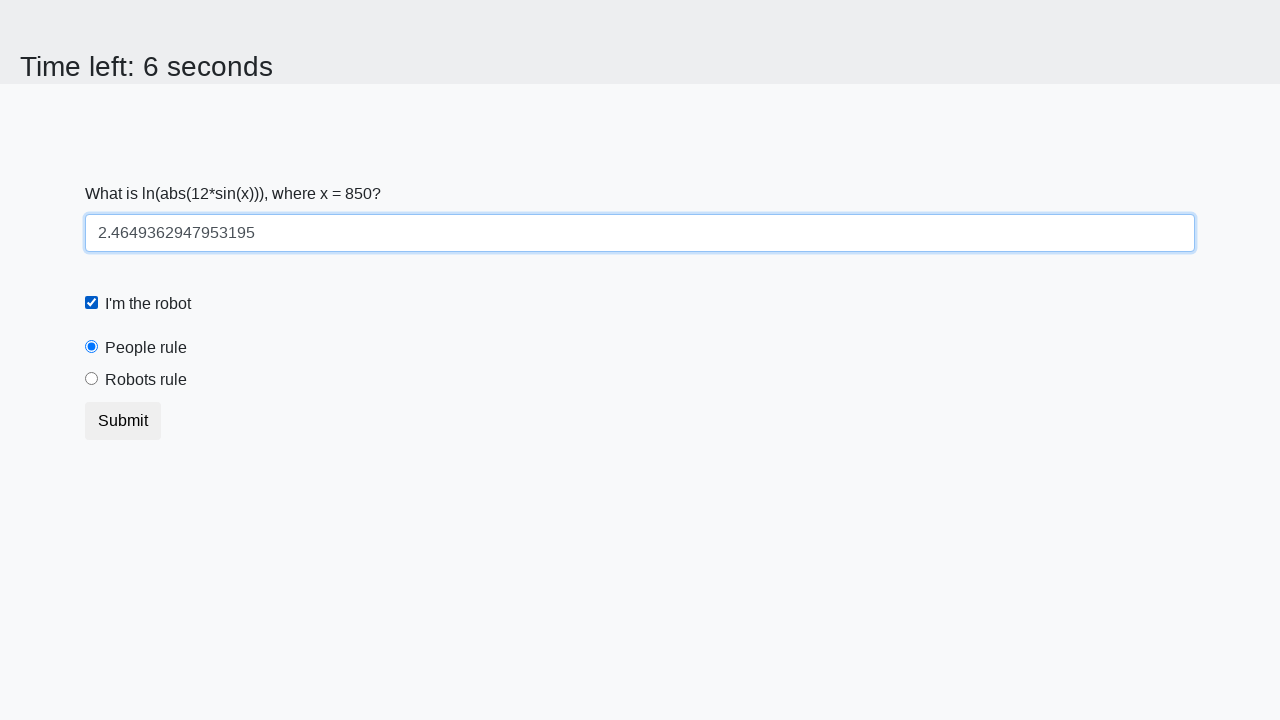

Selected the 'robots rule' radio button at (92, 379) on #robotsRule
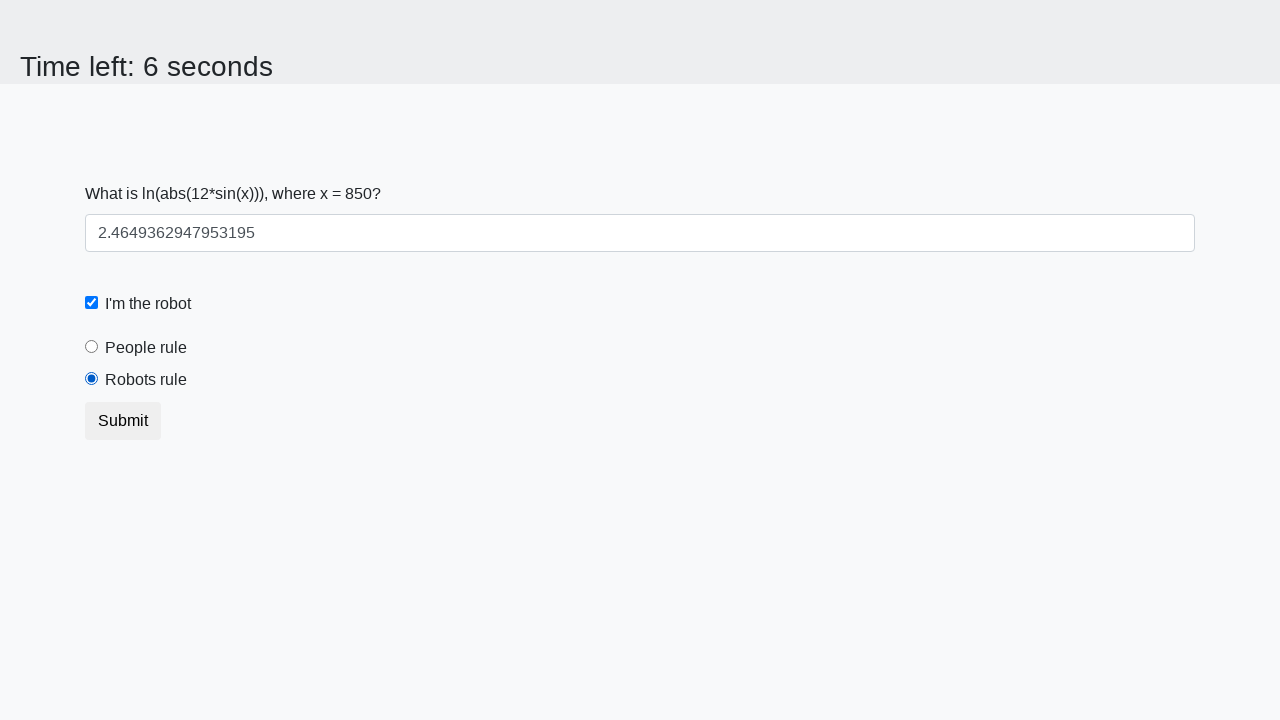

Clicked the submit button at (123, 421) on .btn.btn-default
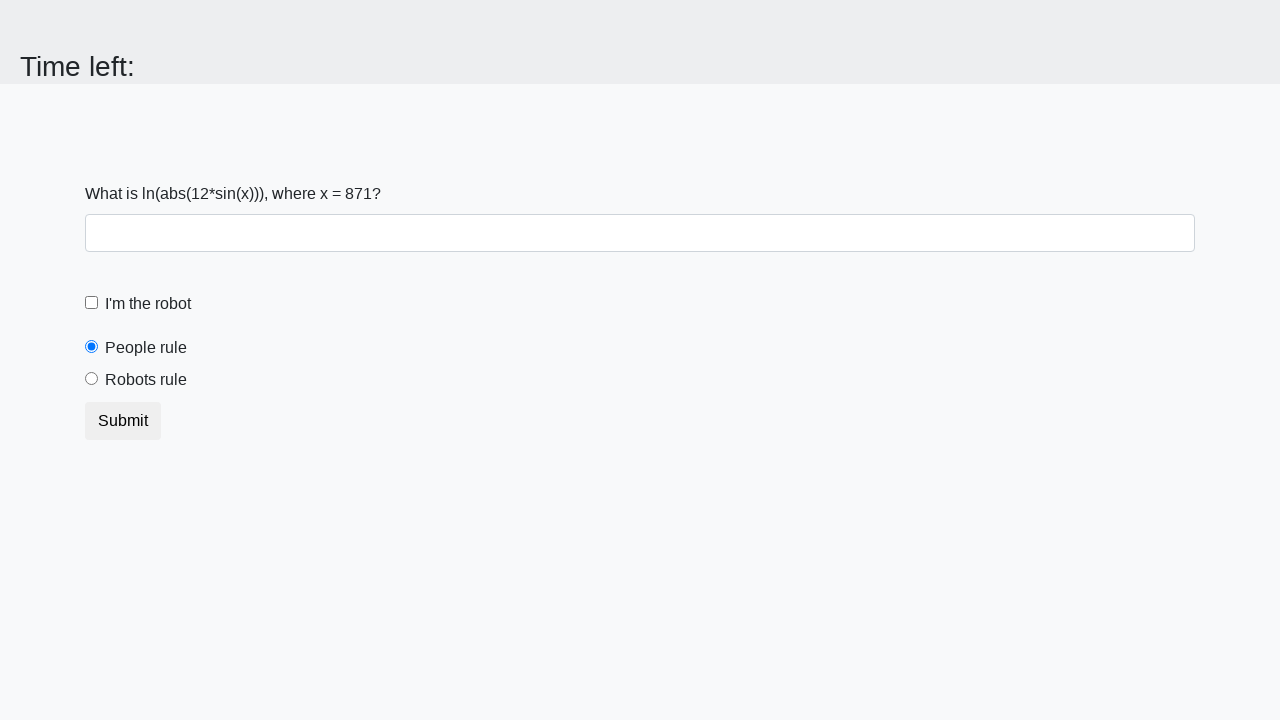

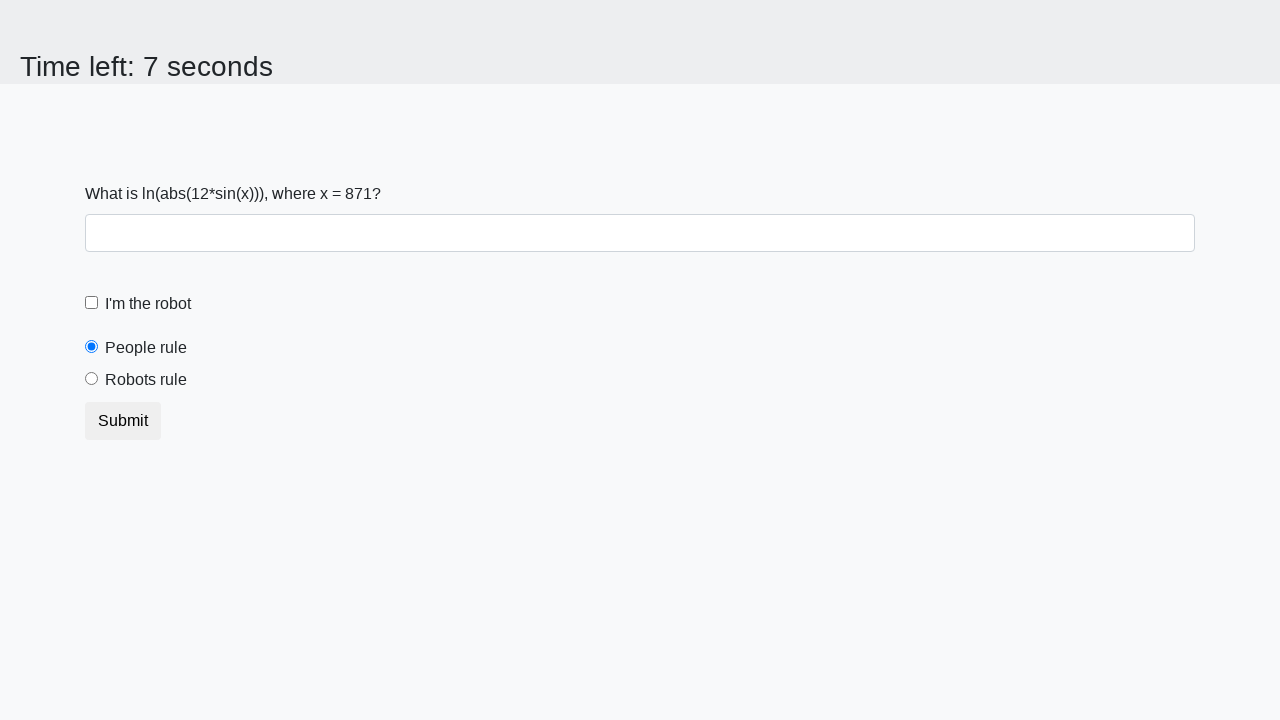